Tests deleting a todo item by adding three todos, deleting one, and verifying the count shows 2 items left

Starting URL: https://todomvc.com/examples/react/dist/

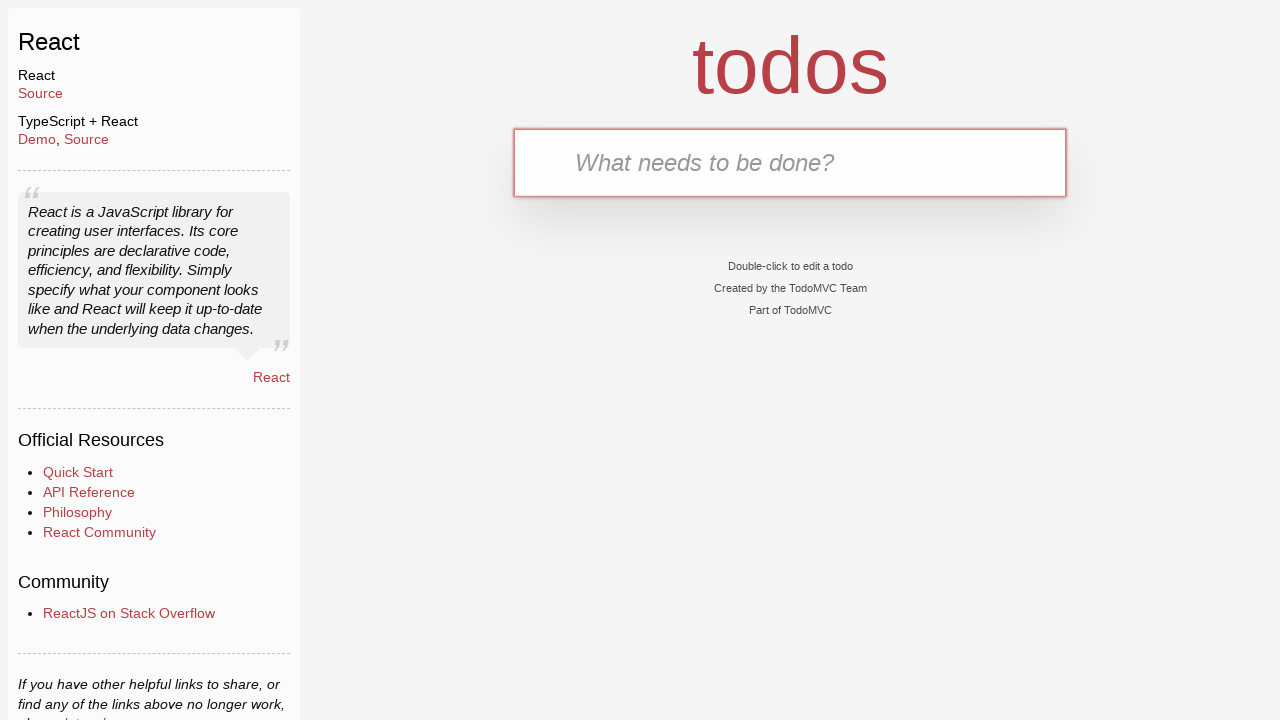

Filled new todo field with 'homework' on .new-todo
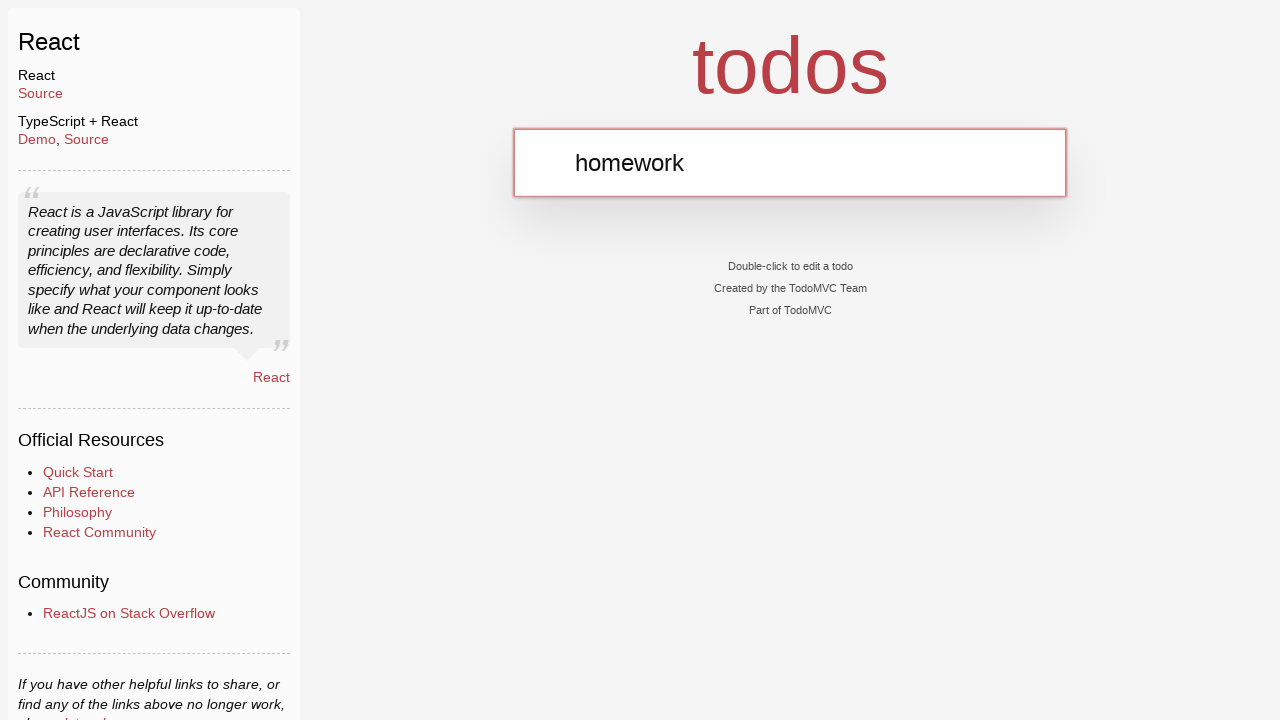

Pressed Enter to add 'homework' todo on .new-todo
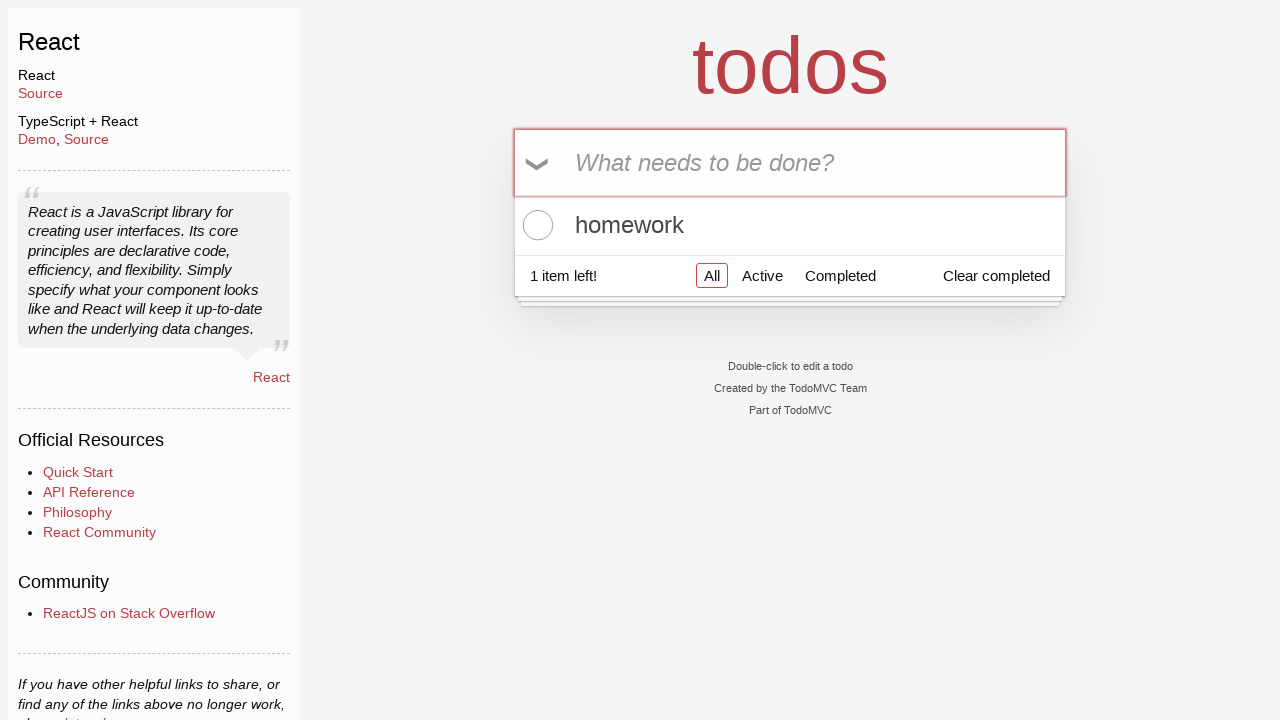

Filled new todo field with 'laundry' on .new-todo
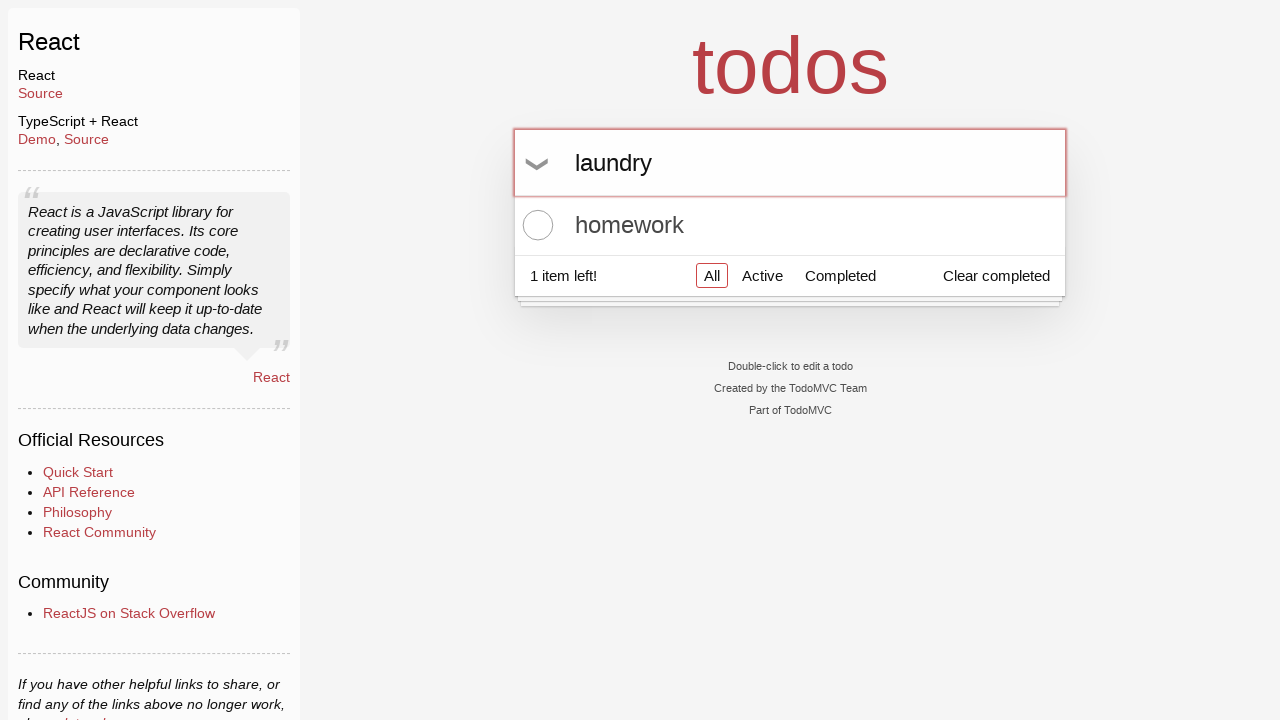

Pressed Enter to add 'laundry' todo on .new-todo
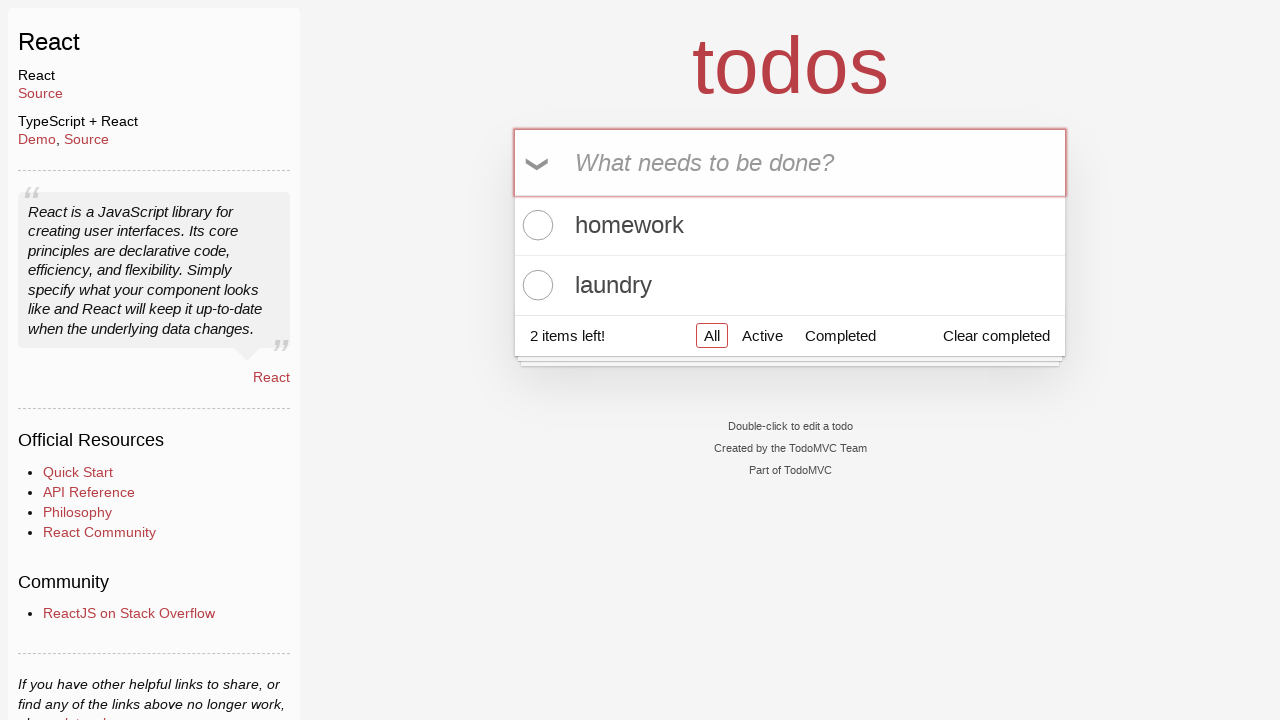

Filled new todo field with 'washing up' on .new-todo
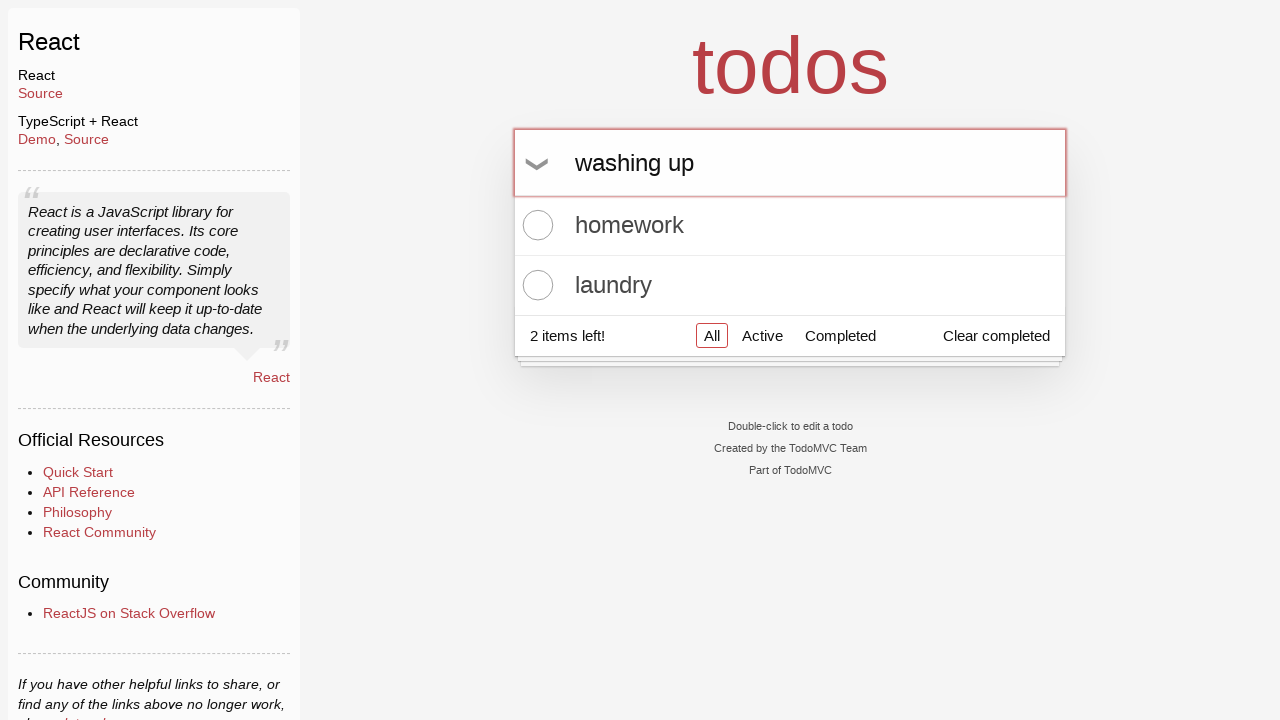

Pressed Enter to add 'washing up' todo on .new-todo
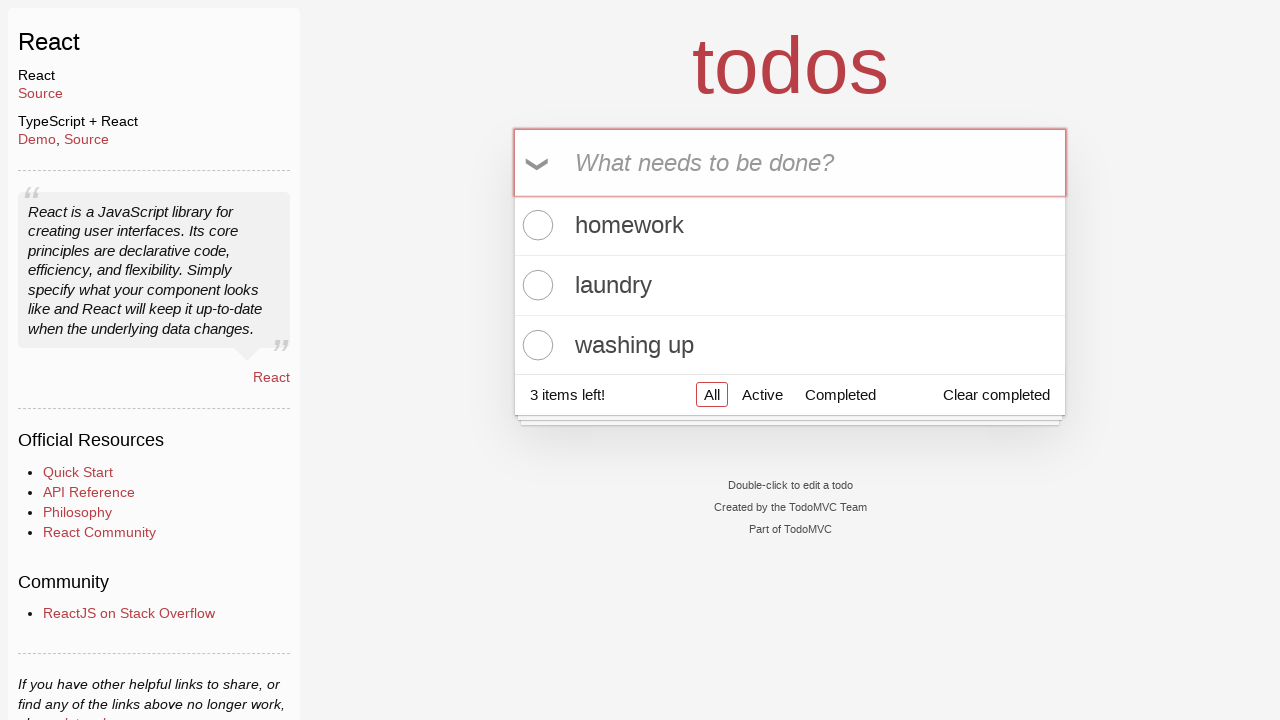

Located the 'laundry' todo item
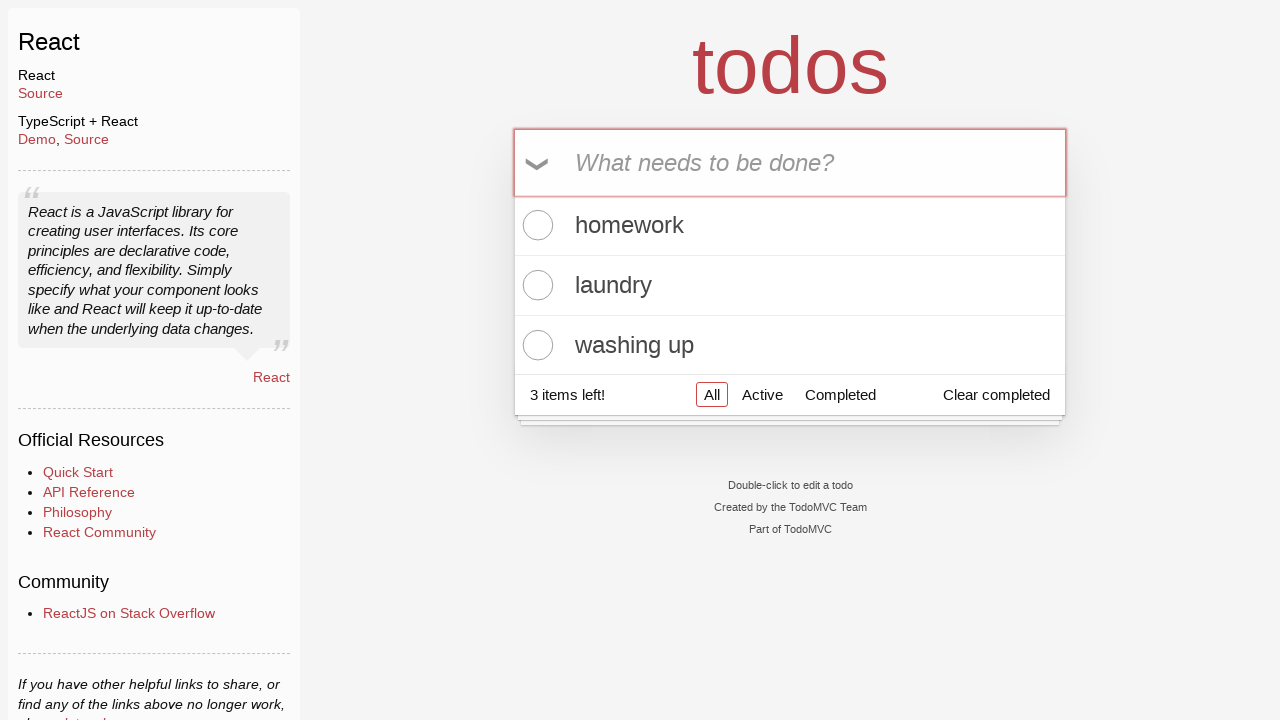

Hovered over 'laundry' item to reveal delete button at (790, 286) on .todo-list li >> internal:has-text="laundry"i
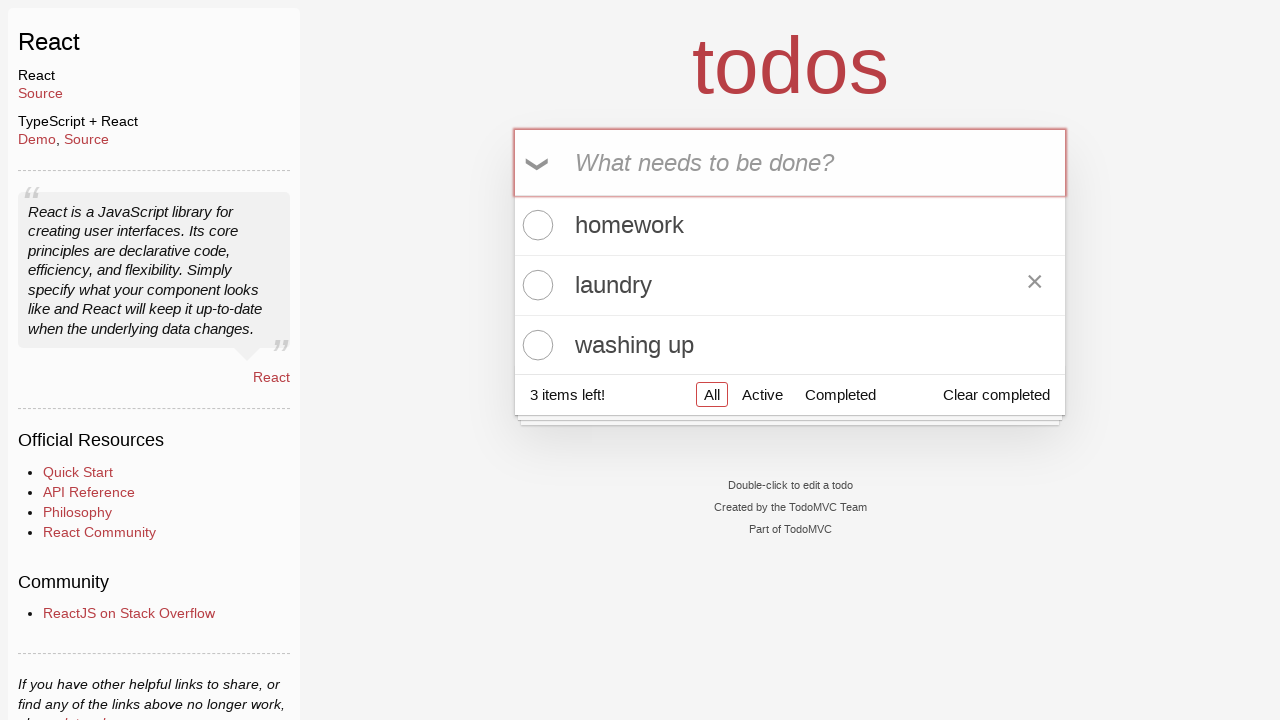

Clicked delete button to remove 'laundry' todo at (1035, 285) on .todo-list li >> internal:has-text="laundry"i >> .destroy
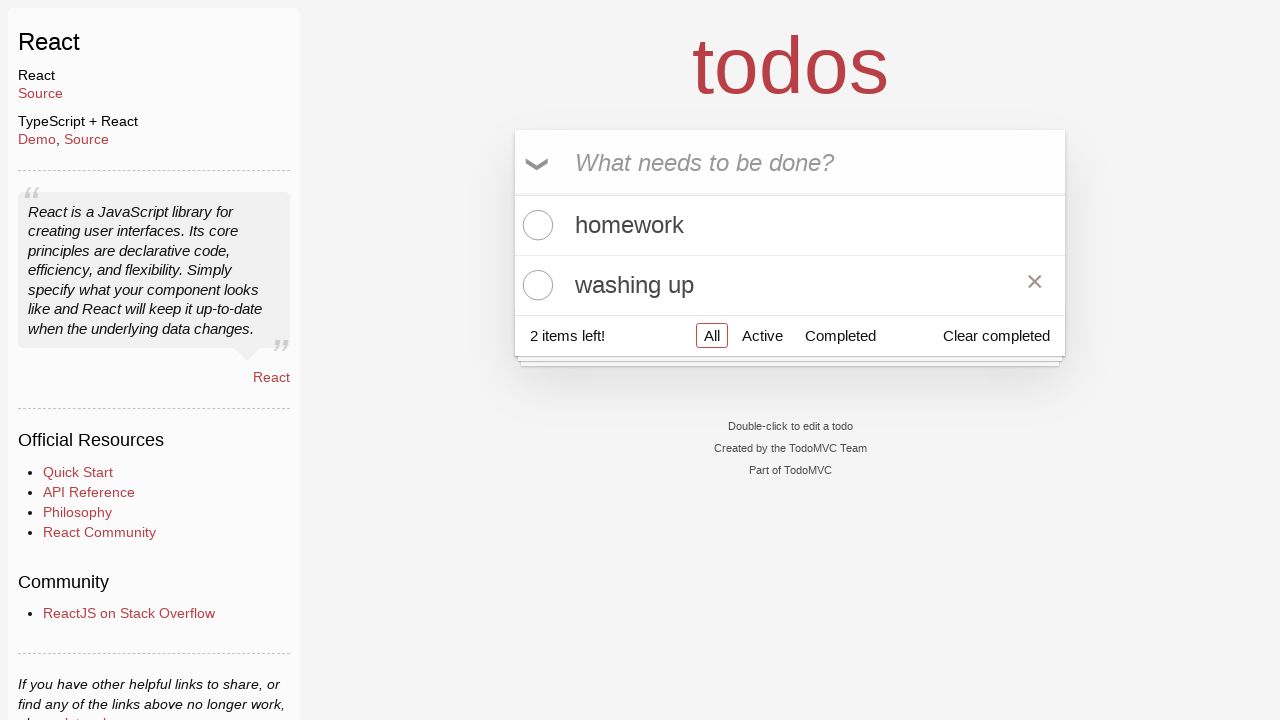

Verified todo count element is visible, showing 2 items remaining
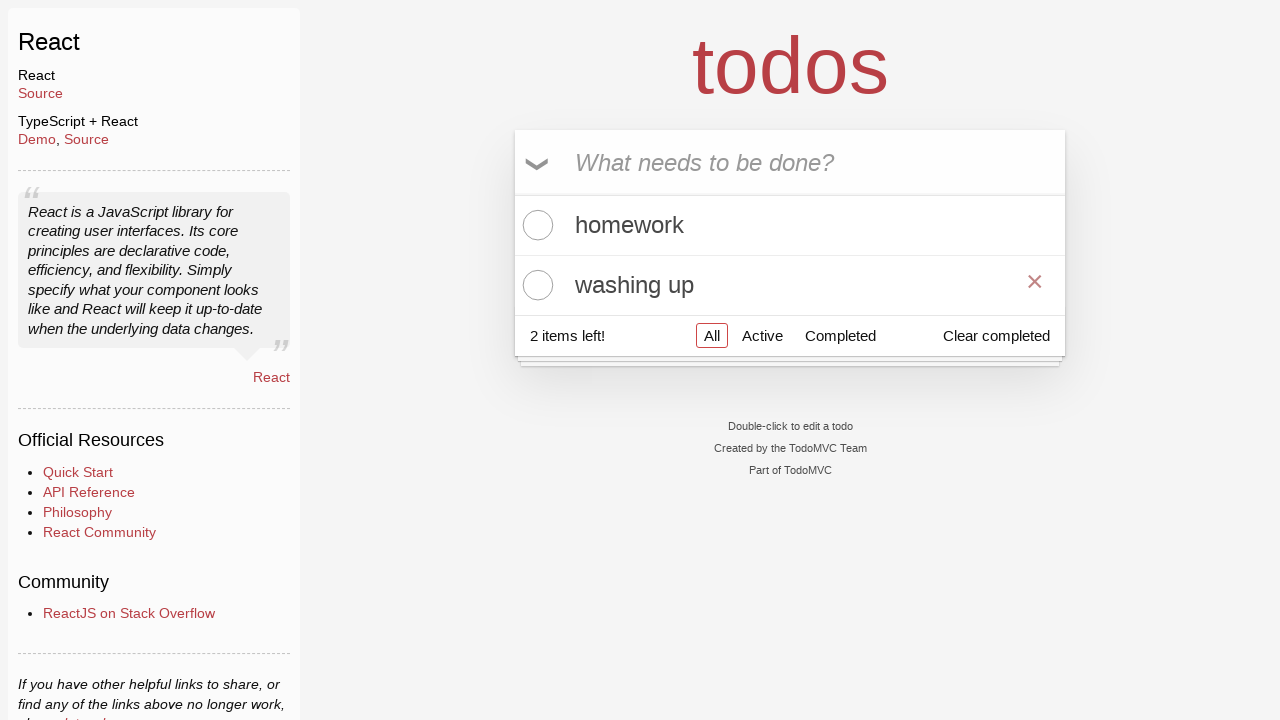

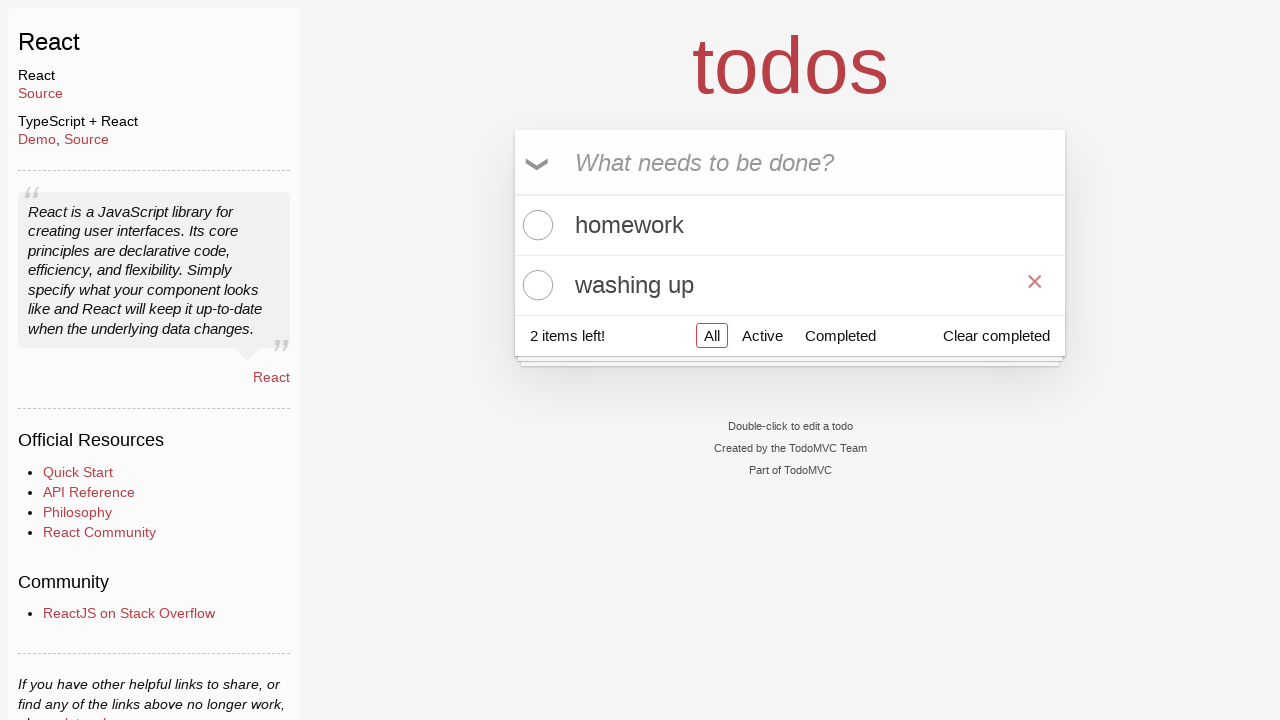